Tests navigation by clicking a link with a mathematically calculated text value, then fills out a form with personal information (first name, last name, city, country) and submits it.

Starting URL: http://suninjuly.github.io/find_link_text

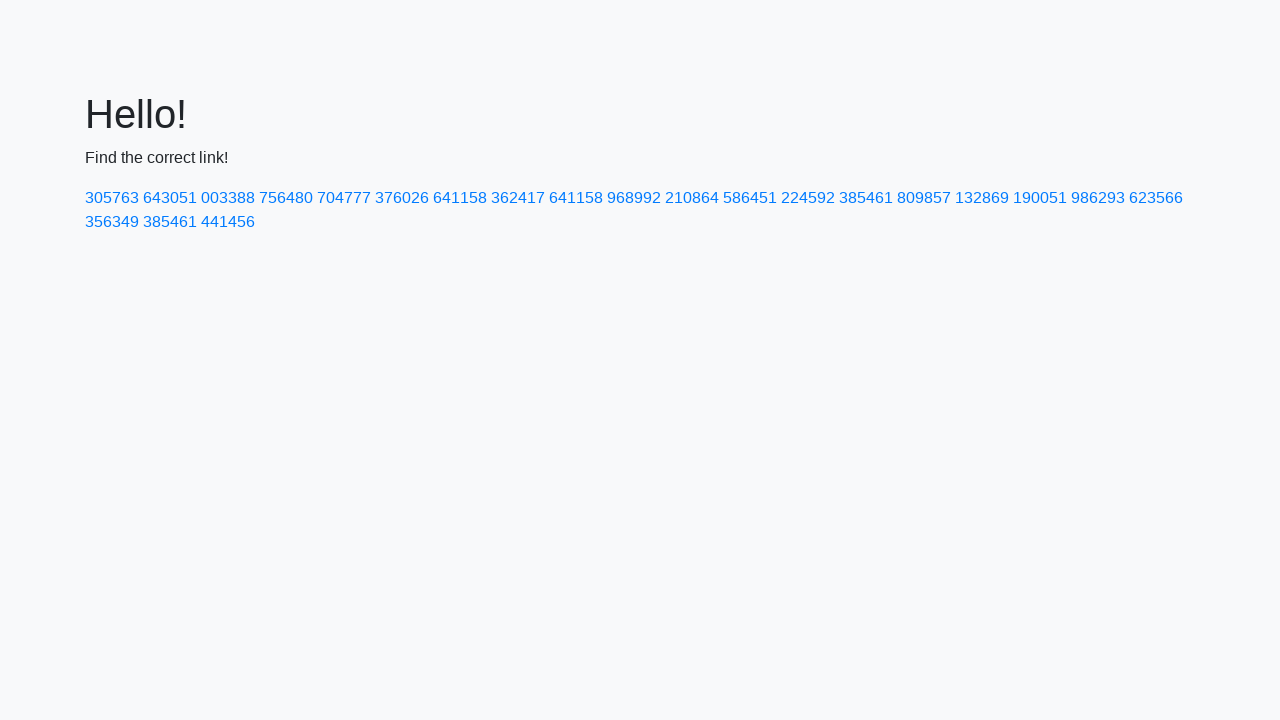

Calculated link text value: 85397
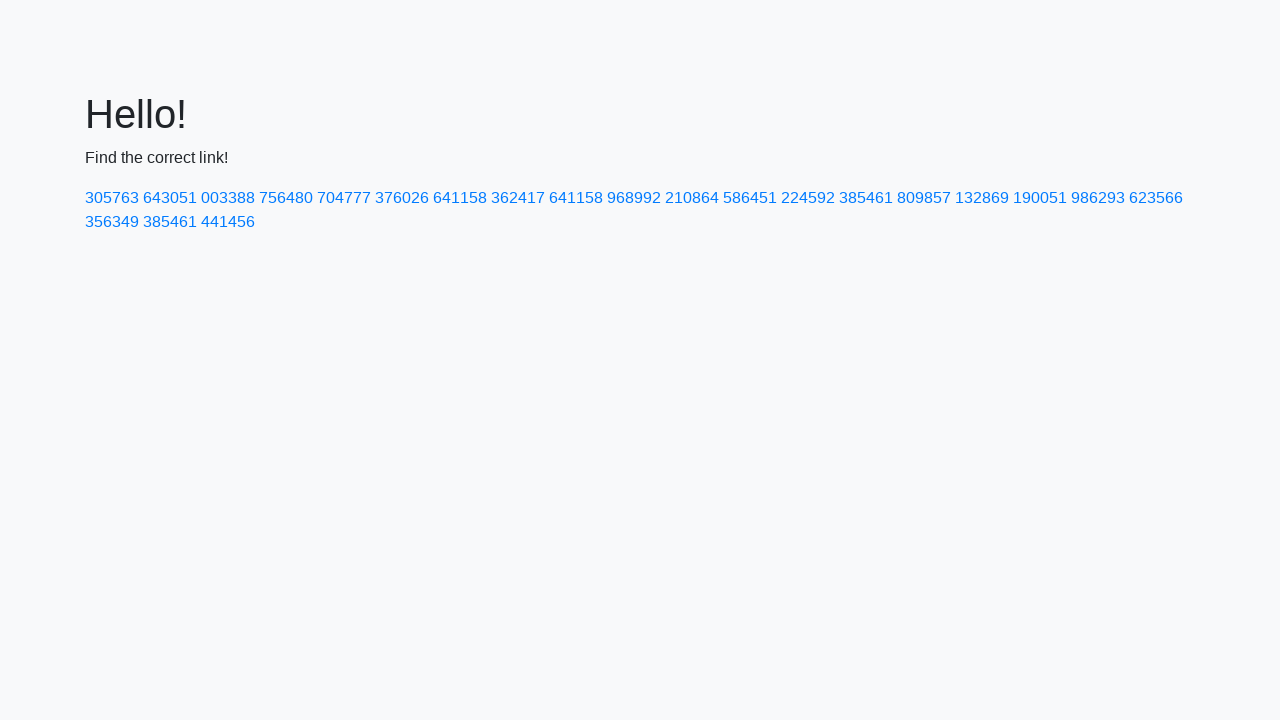

Clicked link with text '224592' at (808, 198) on a:text('224592')
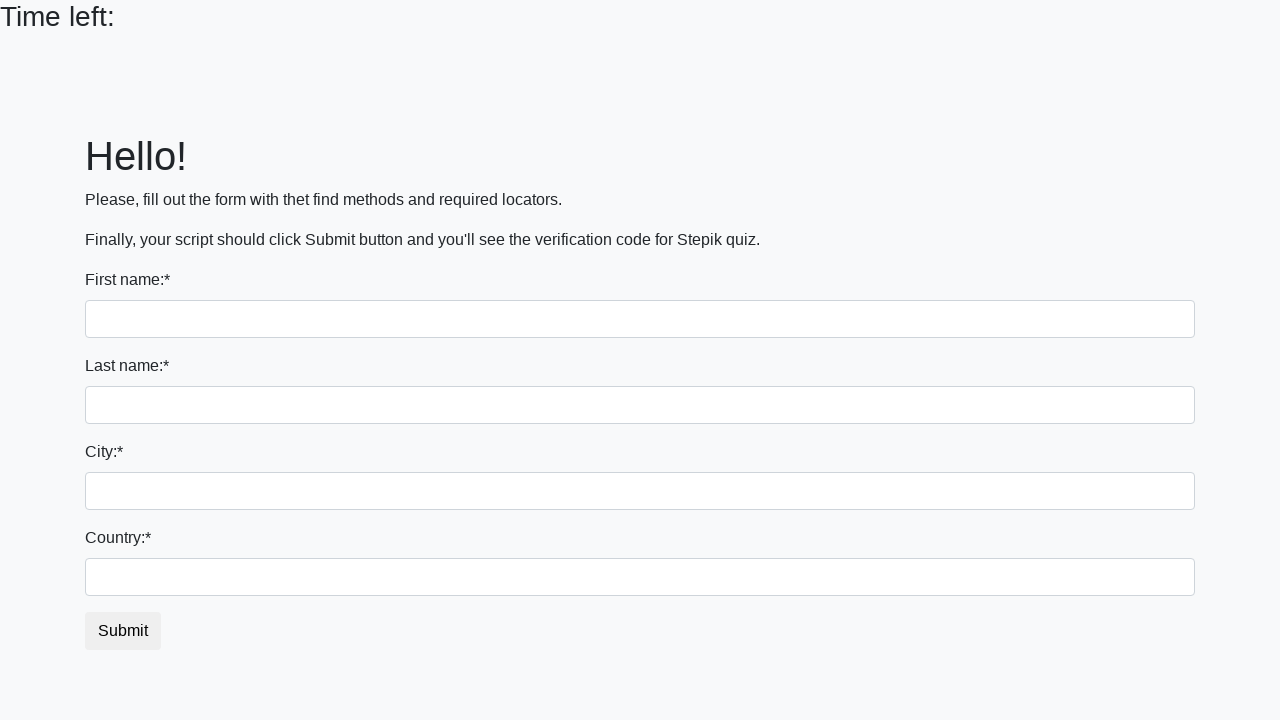

Form page loaded with input fields visible
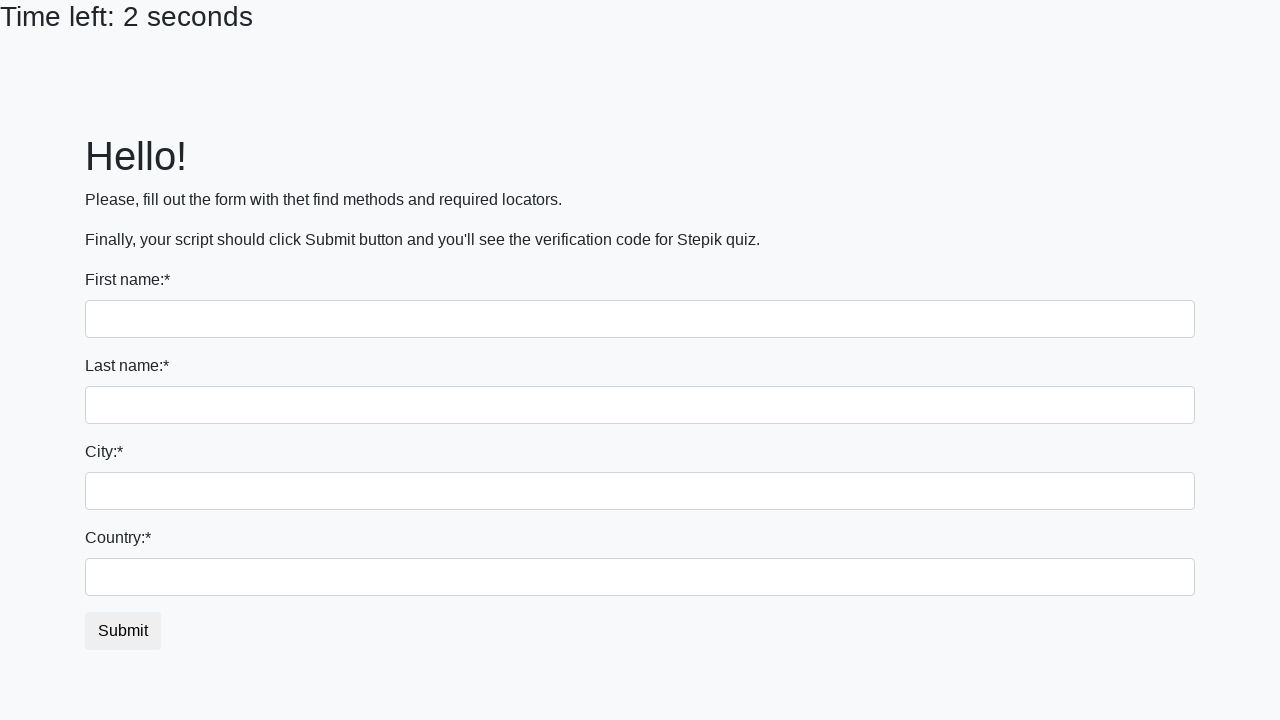

Filled first name field with 'Ivan' on input
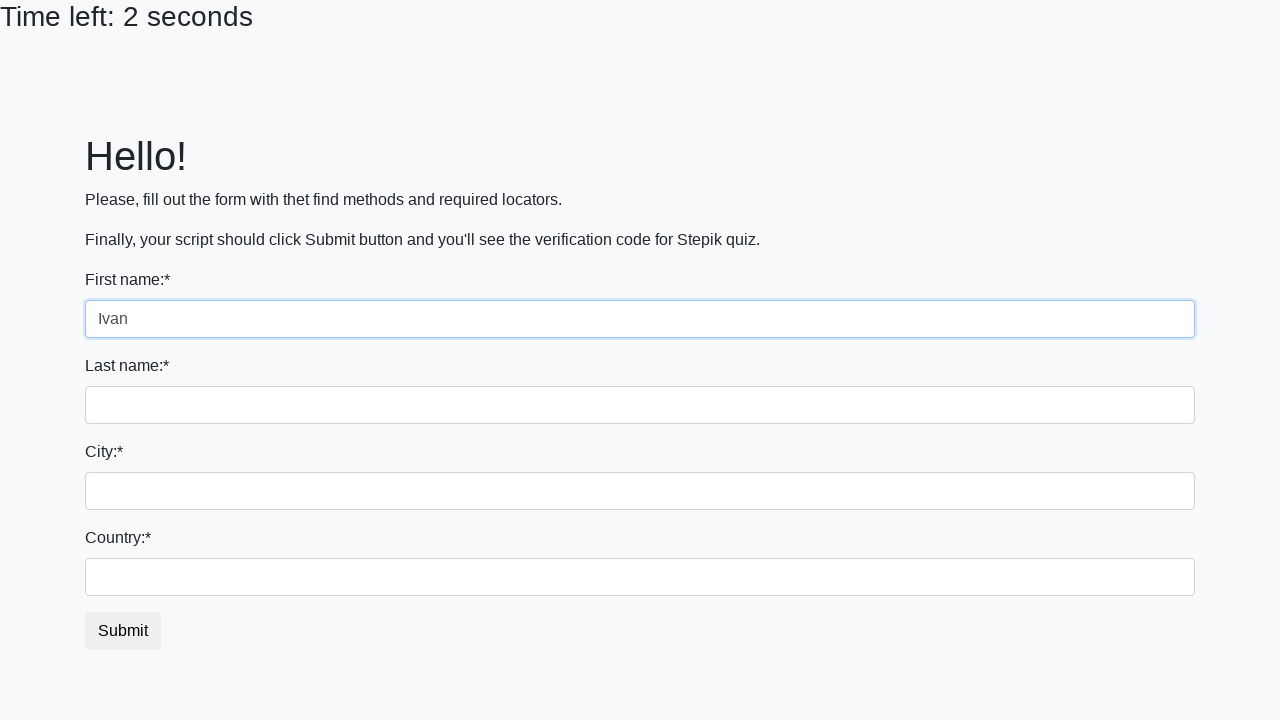

Filled last name field with 'Petrov' on input[name='last_name']
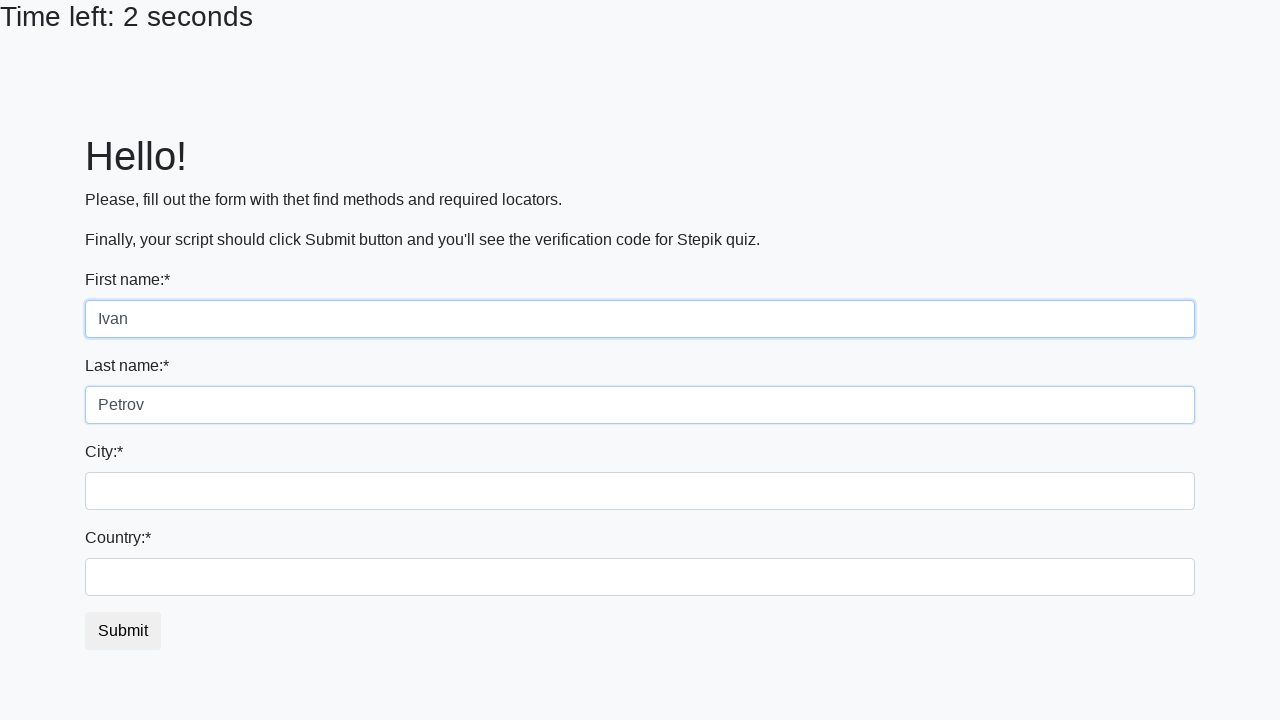

Filled city field with 'Smolensk' on .form-control.city
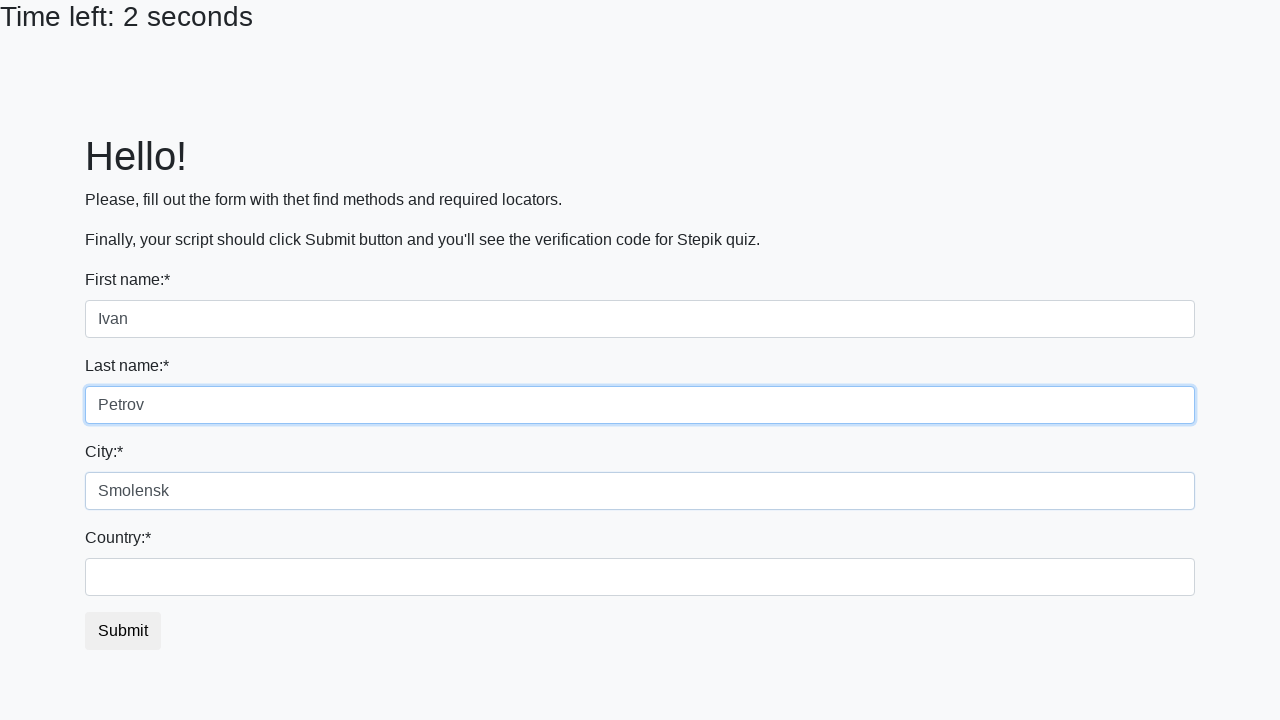

Filled country field with 'Russia' on #country
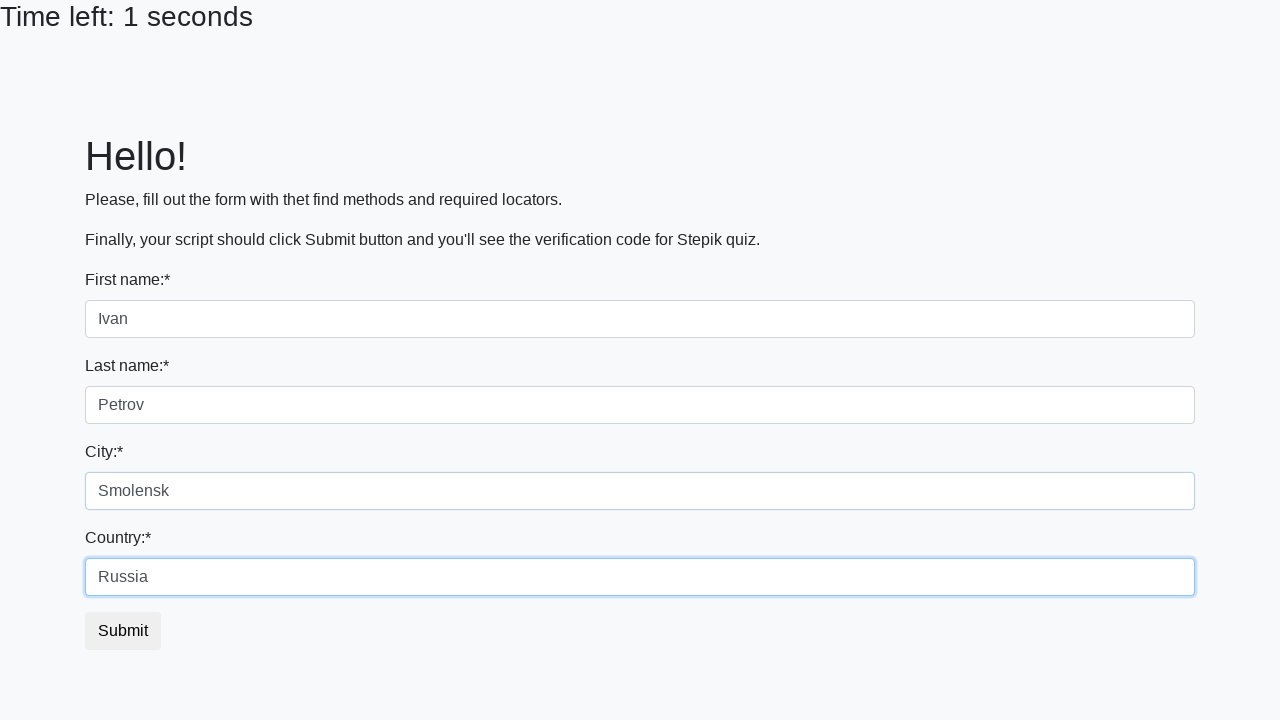

Clicked submit button to submit the form at (123, 631) on button.btn
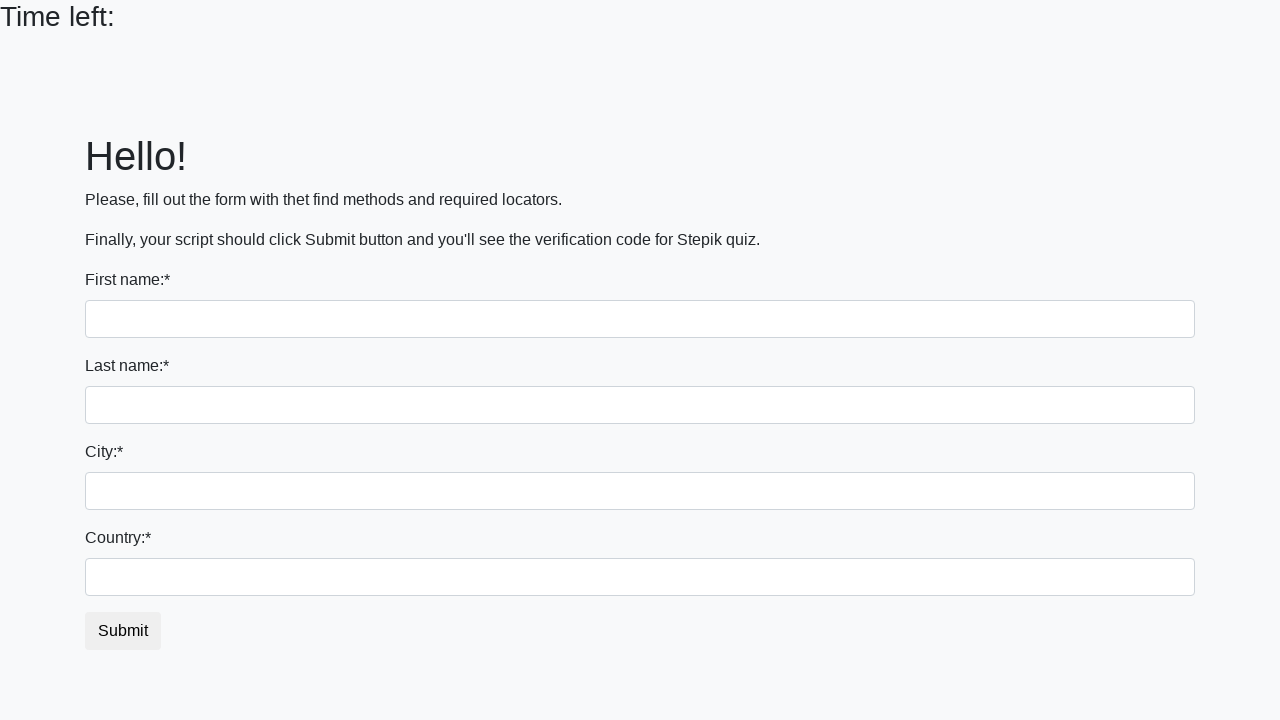

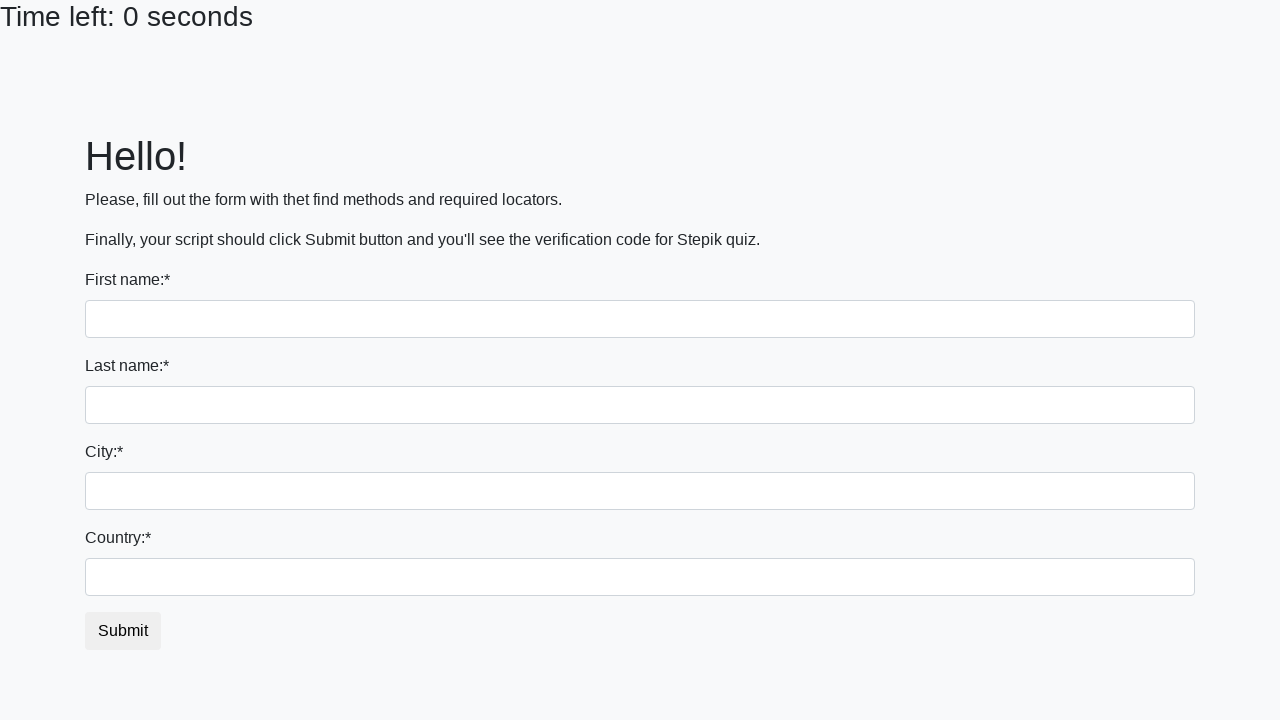